Navigates to a demo automation practice form, waits for input elements to load, and takes a screenshot of the page to verify the form is displayed correctly.

Starting URL: https://demoqa.com/automation-practice-form

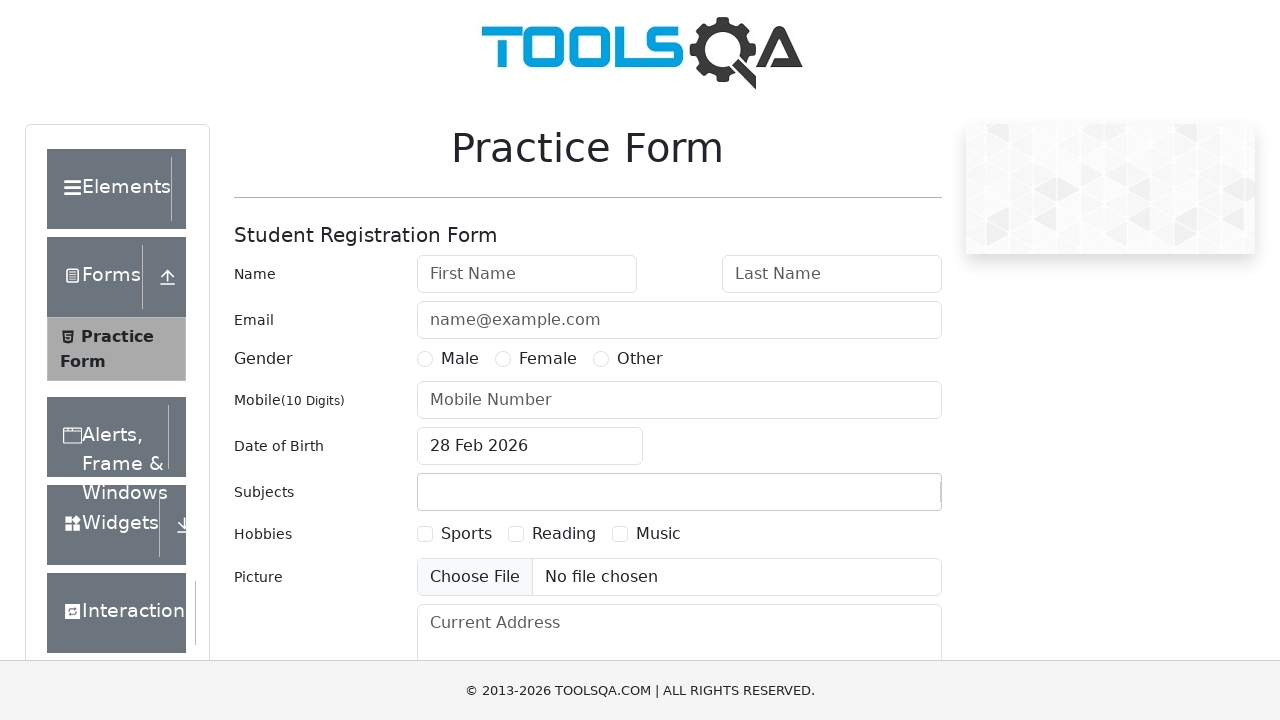

Navigated to automation practice form page
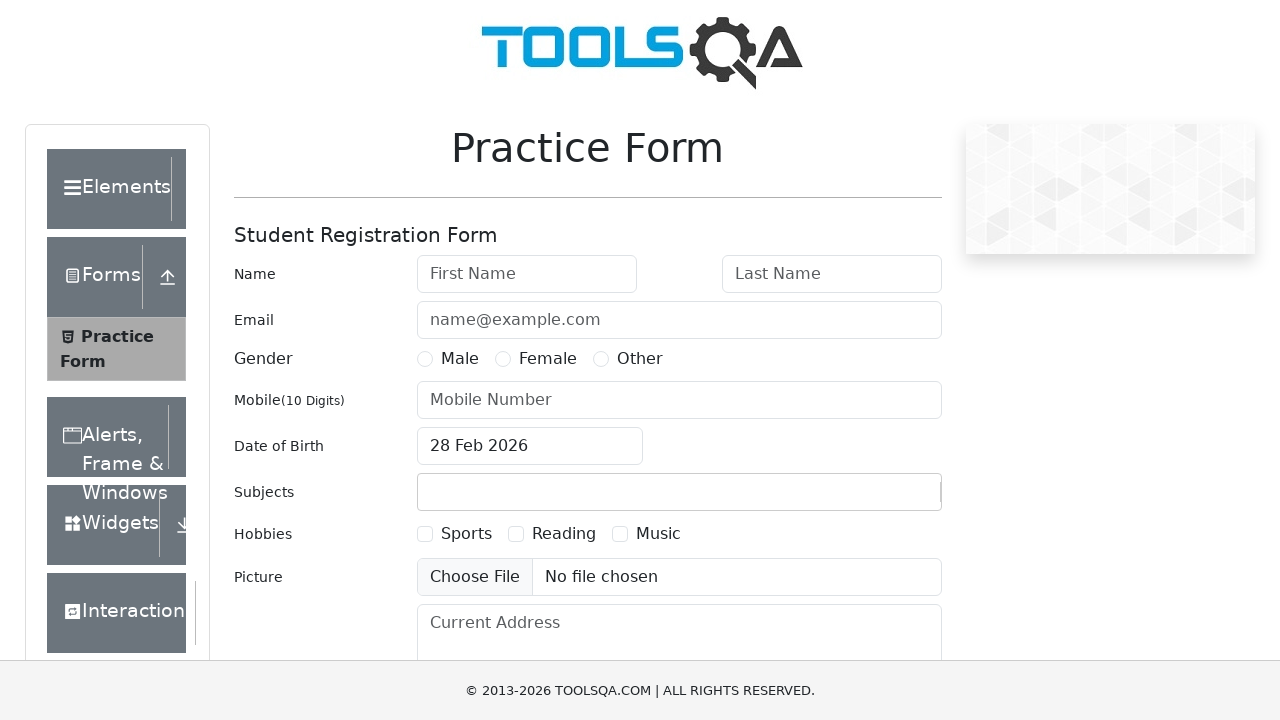

Input elements loaded on the form
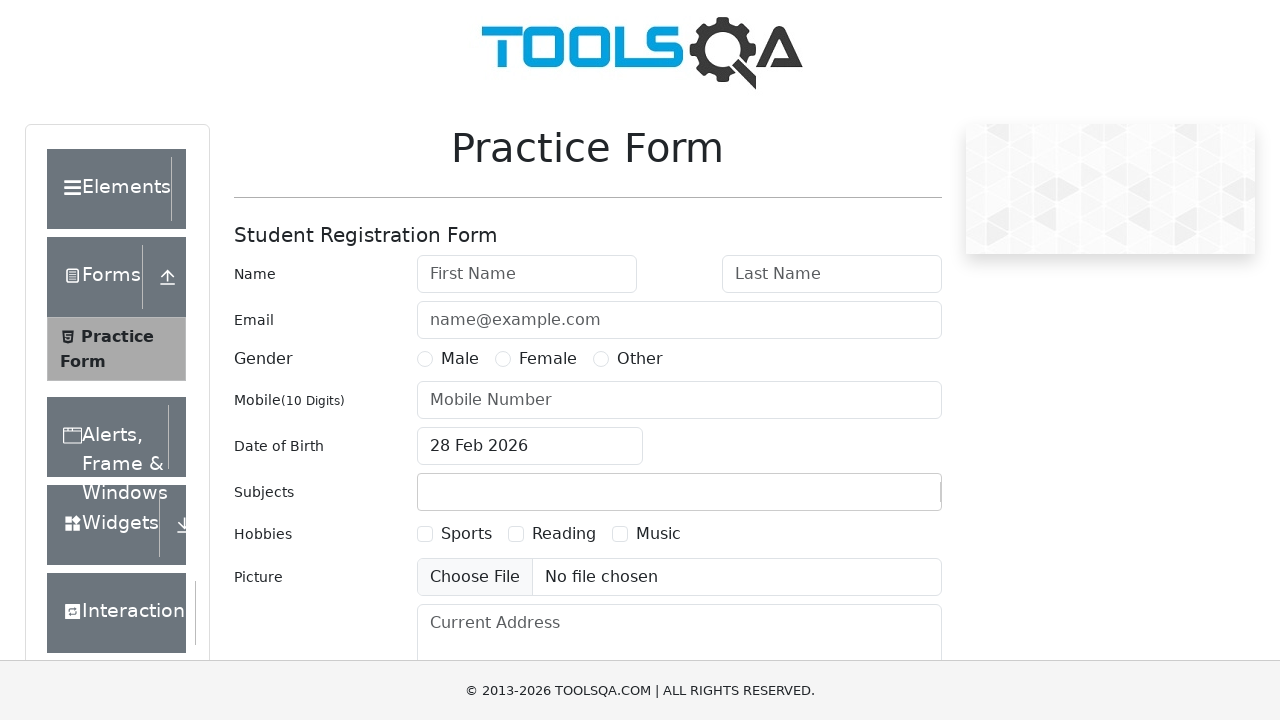

Located 15 input elements on the form
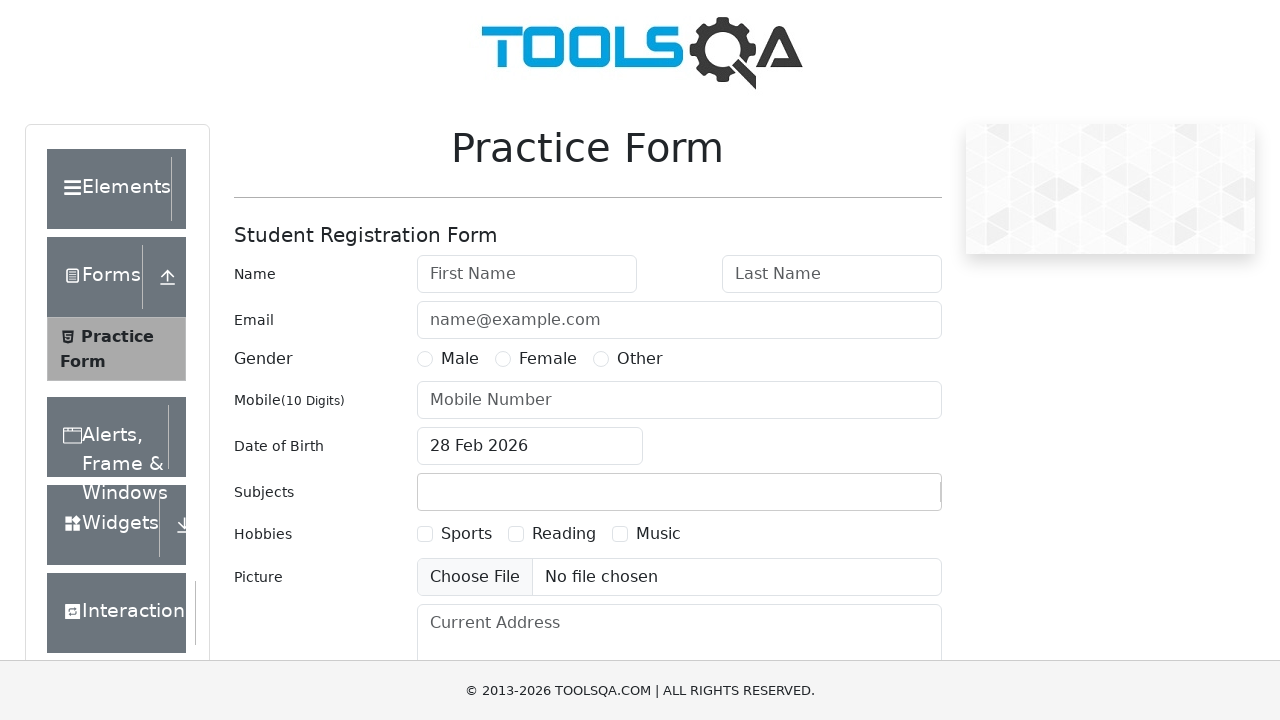

Verified form contains input elements
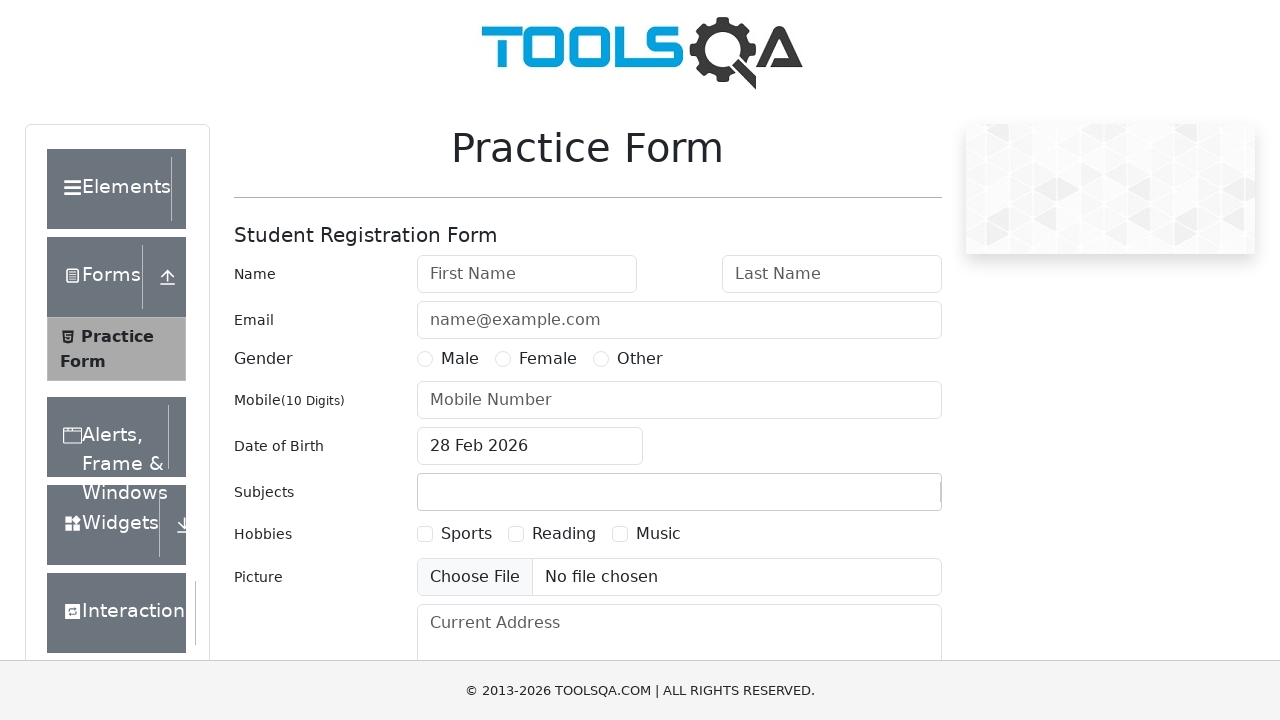

Captured final screenshot of the automation practice form
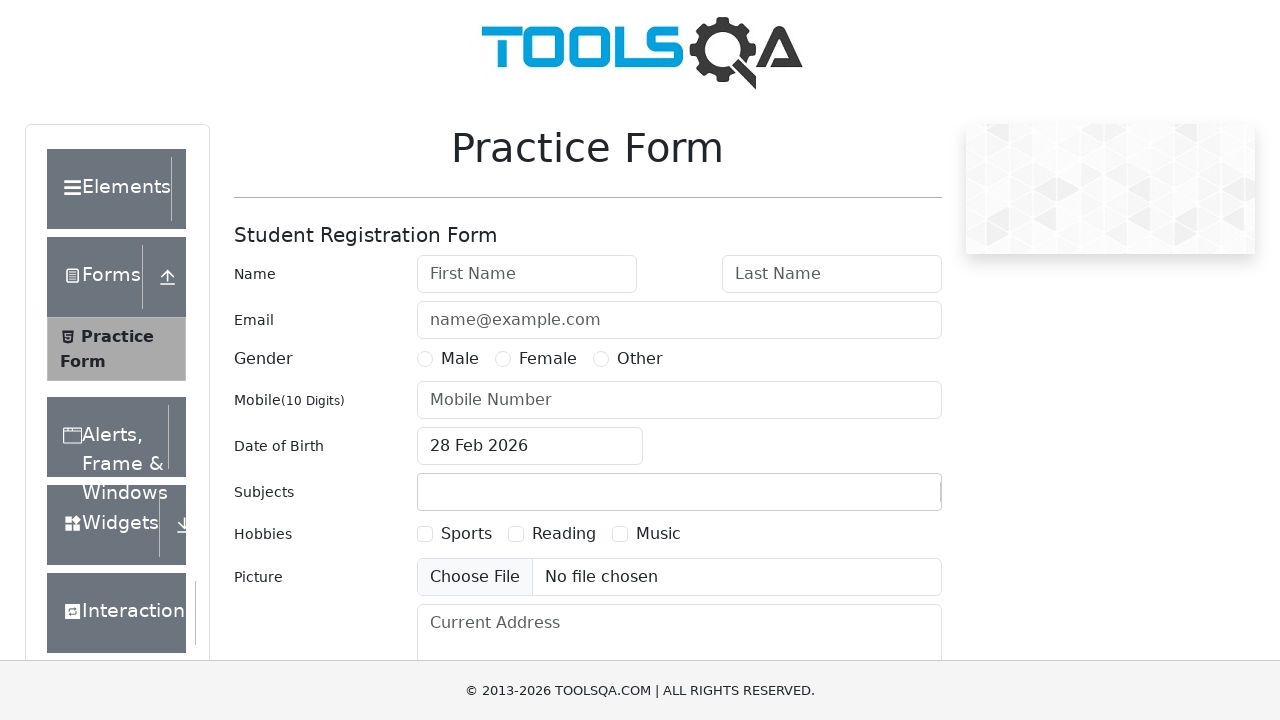

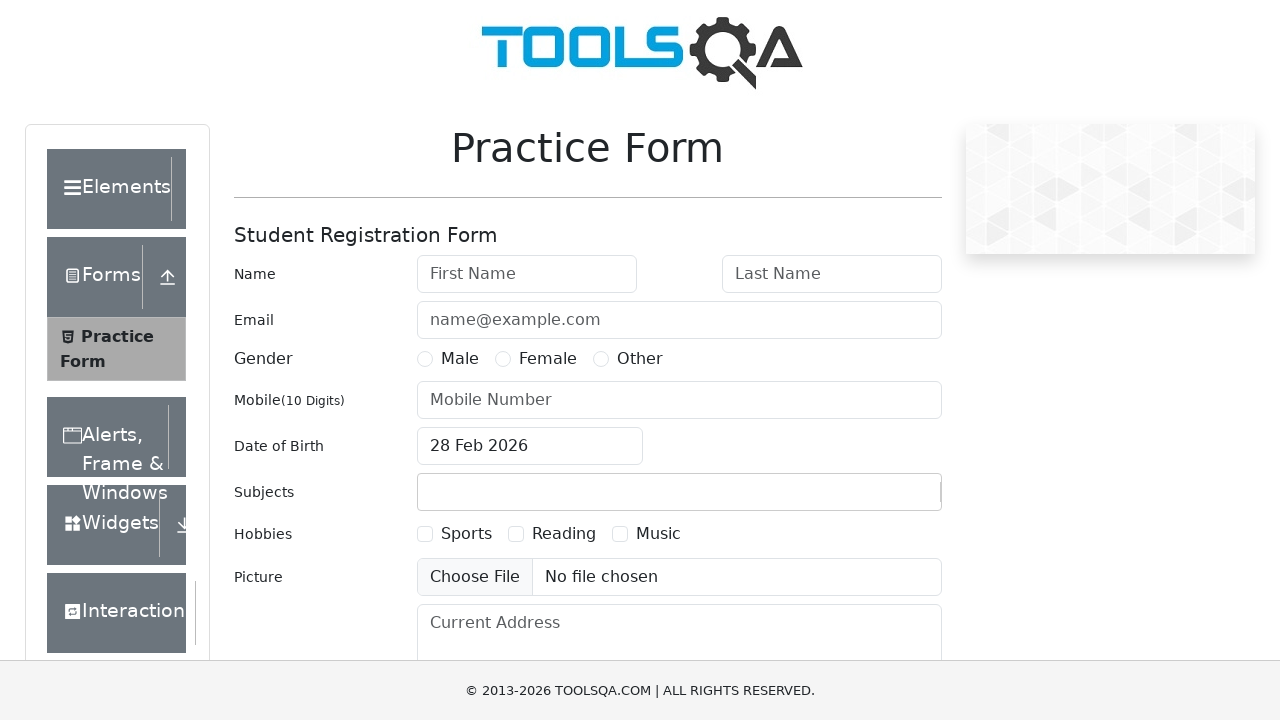